Reads two numbers from the page, calculates their sum, selects the sum from a dropdown menu, and submits the form

Starting URL: http://suninjuly.github.io/selects1.html

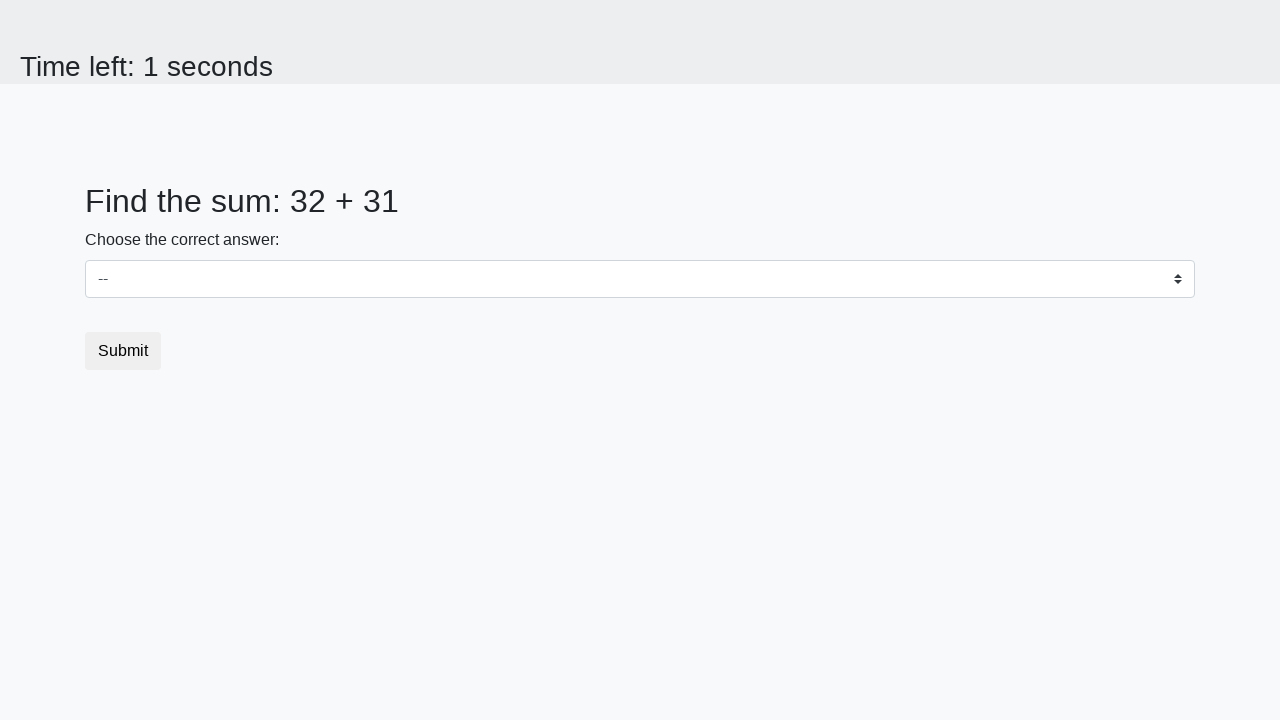

Located first number element (#num1)
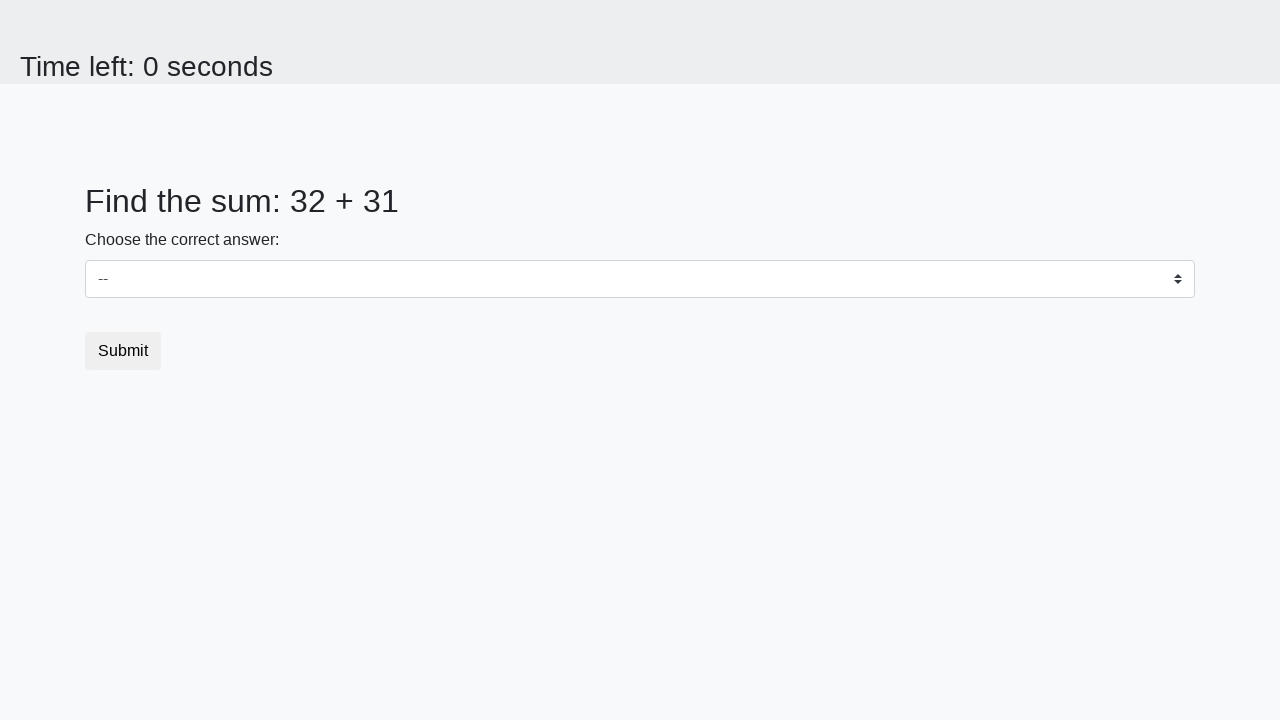

Read first number from page: 32
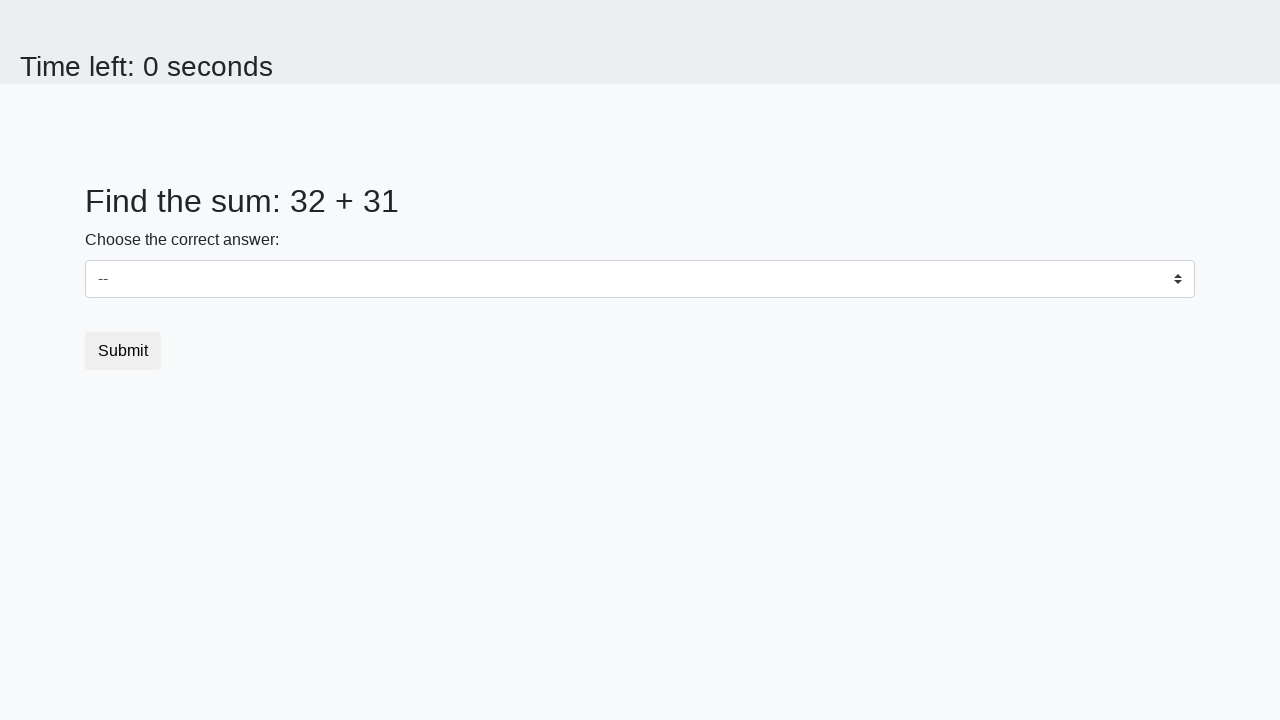

Located second number element (#num2)
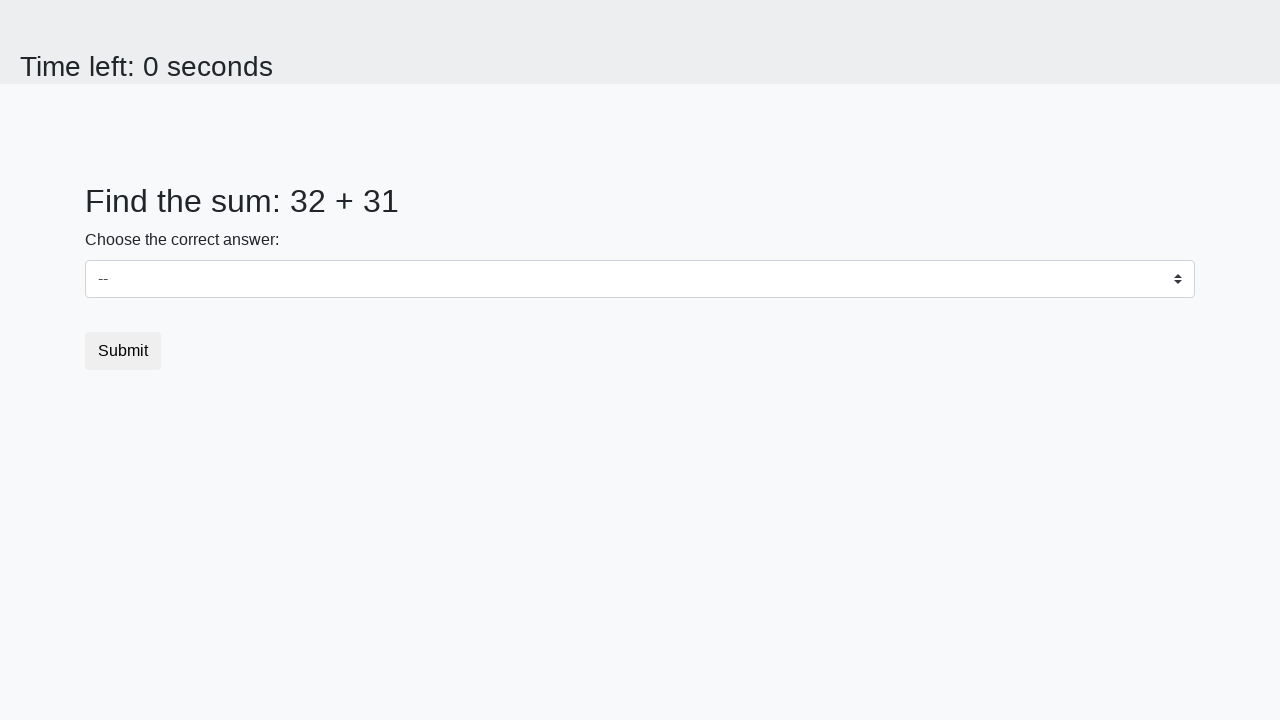

Read second number from page: 31
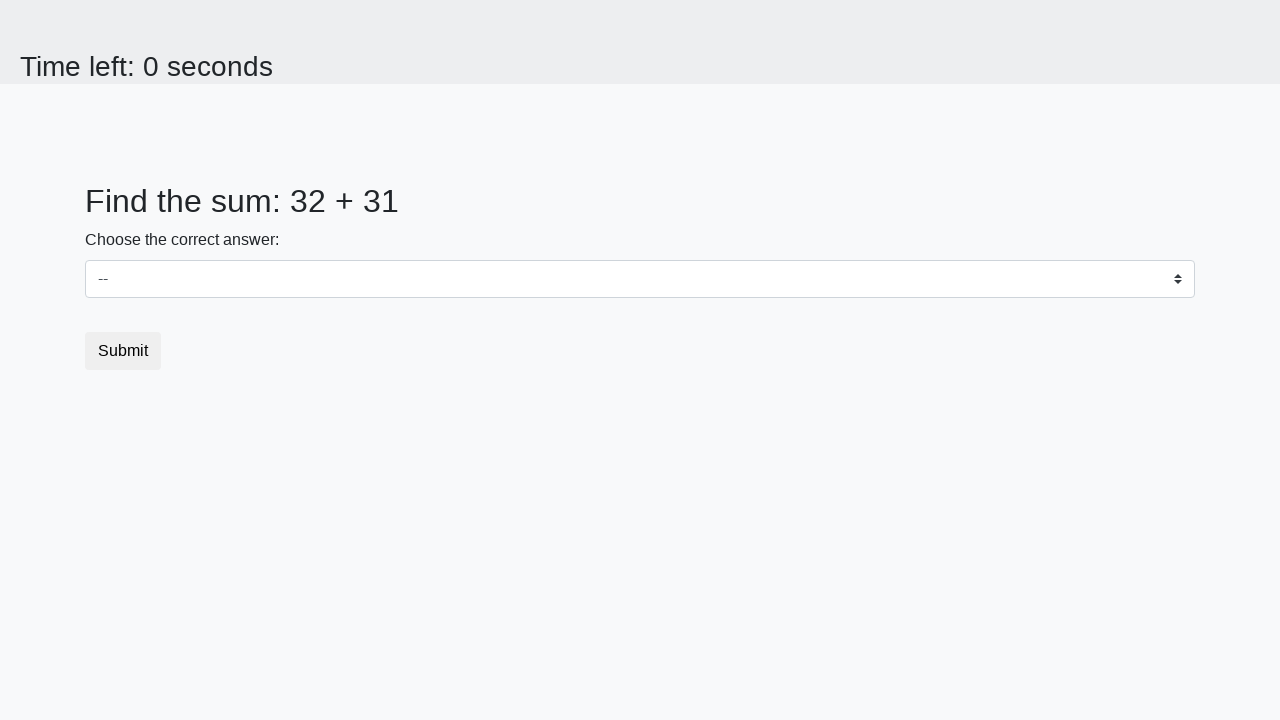

Calculated sum of 32 + 31 = 63
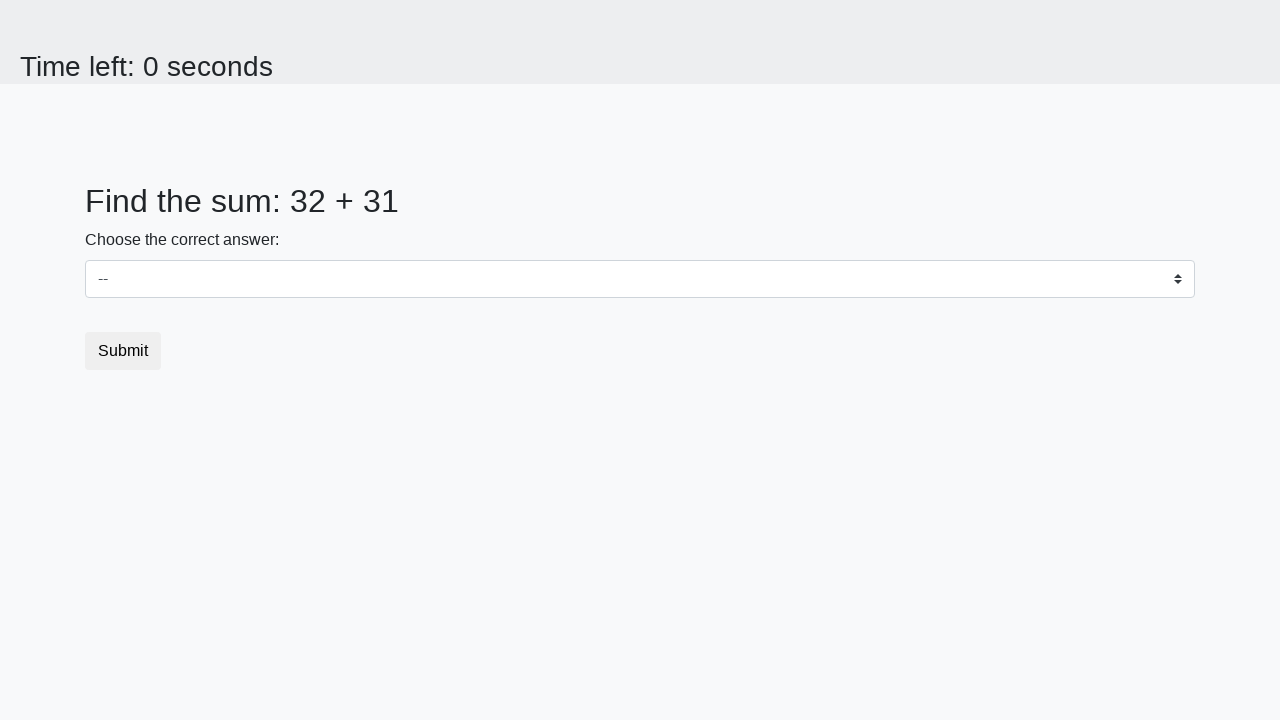

Selected sum value '63' from dropdown menu on select
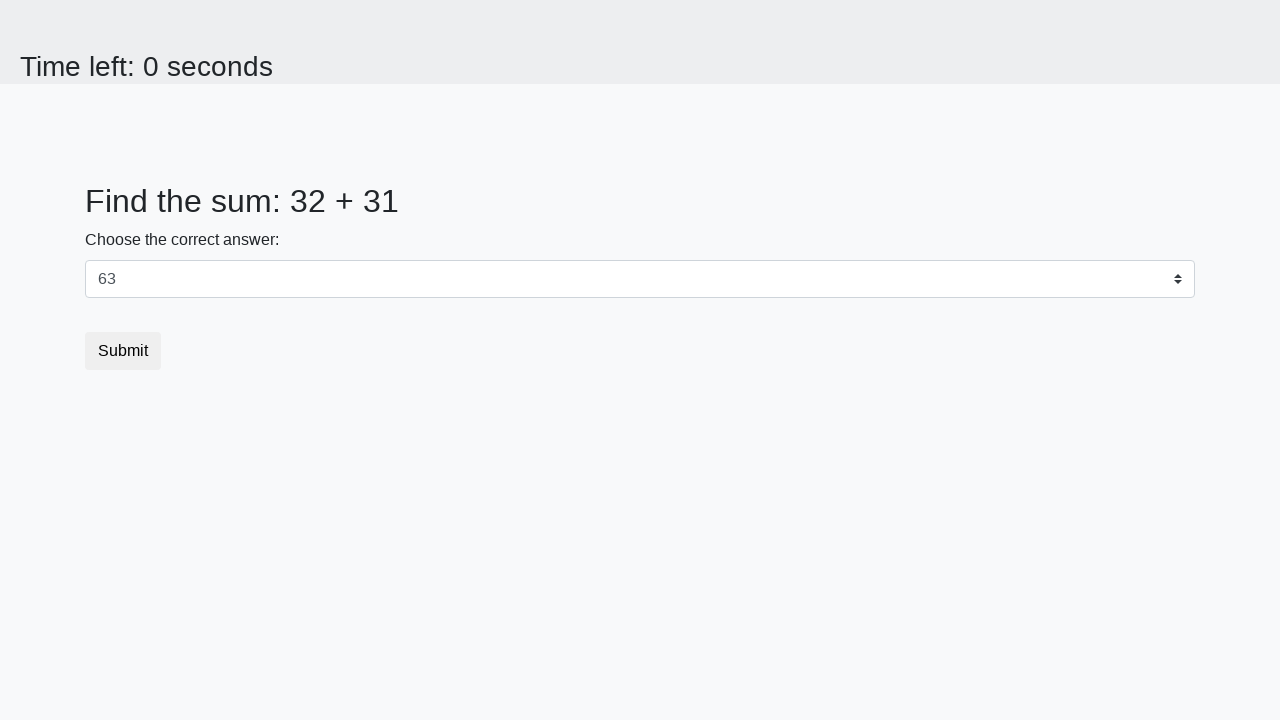

Clicked submit button to complete form at (123, 351) on .btn.btn-default
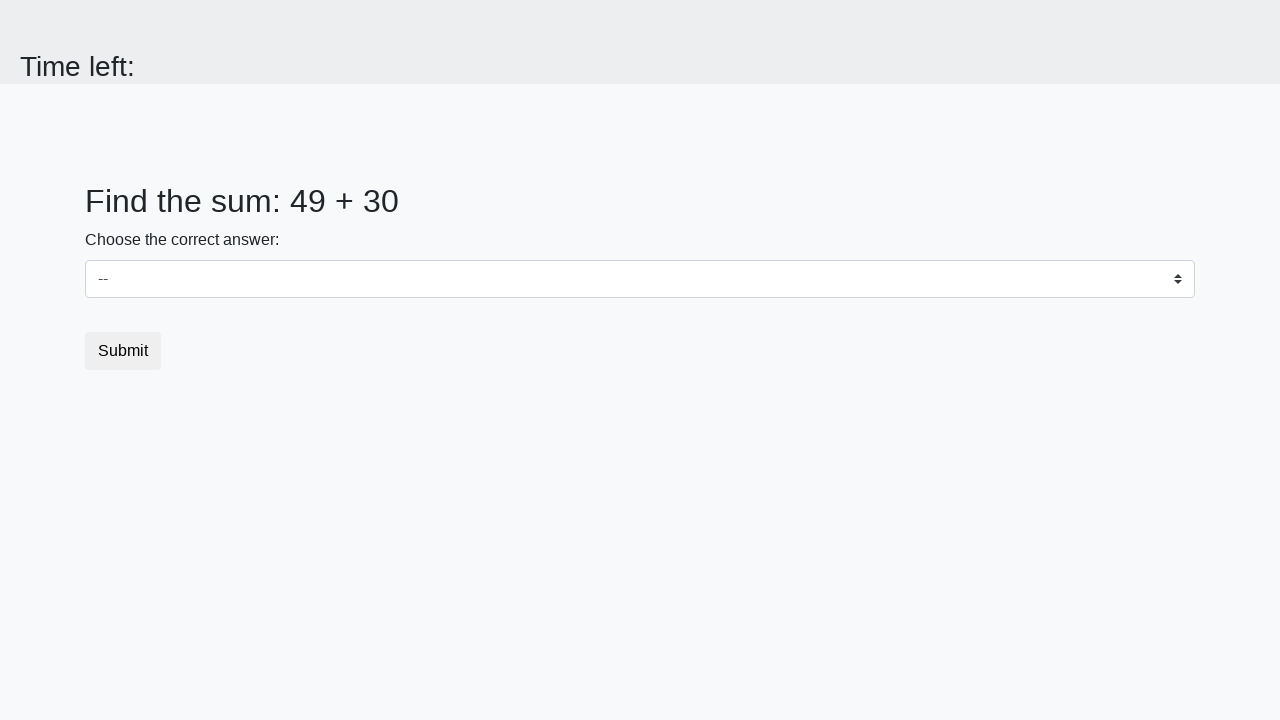

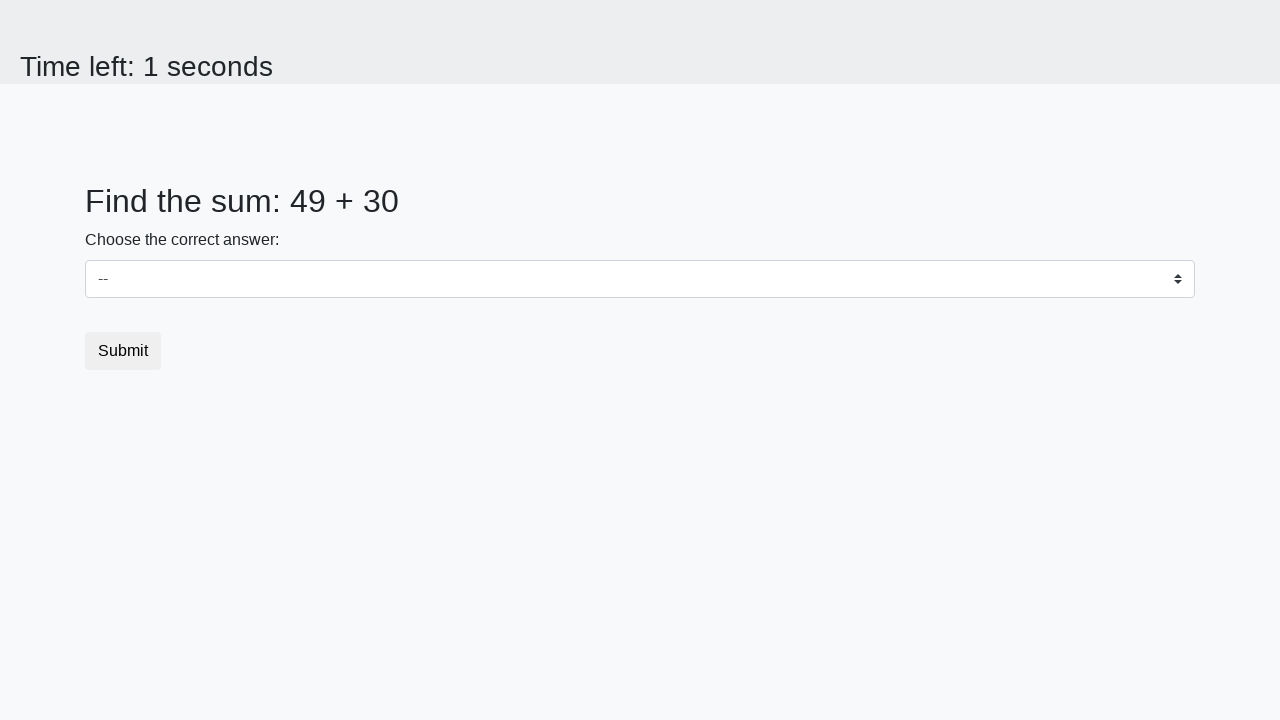